Navigates to a demo tables page and extracts employee ID and name data from a table

Starting URL: http://automationbykrishna.com/

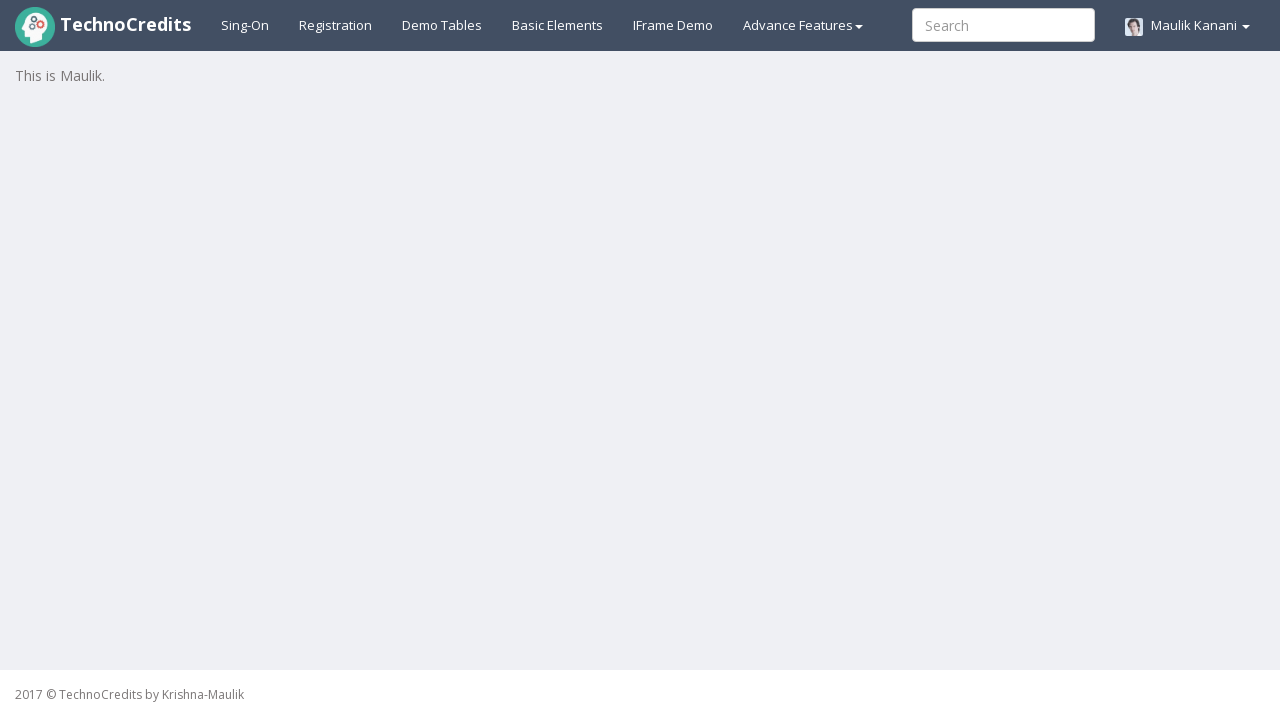

Clicked on Demo Tables link to navigate to the tables page at (442, 25) on a:text('Demo Tables')
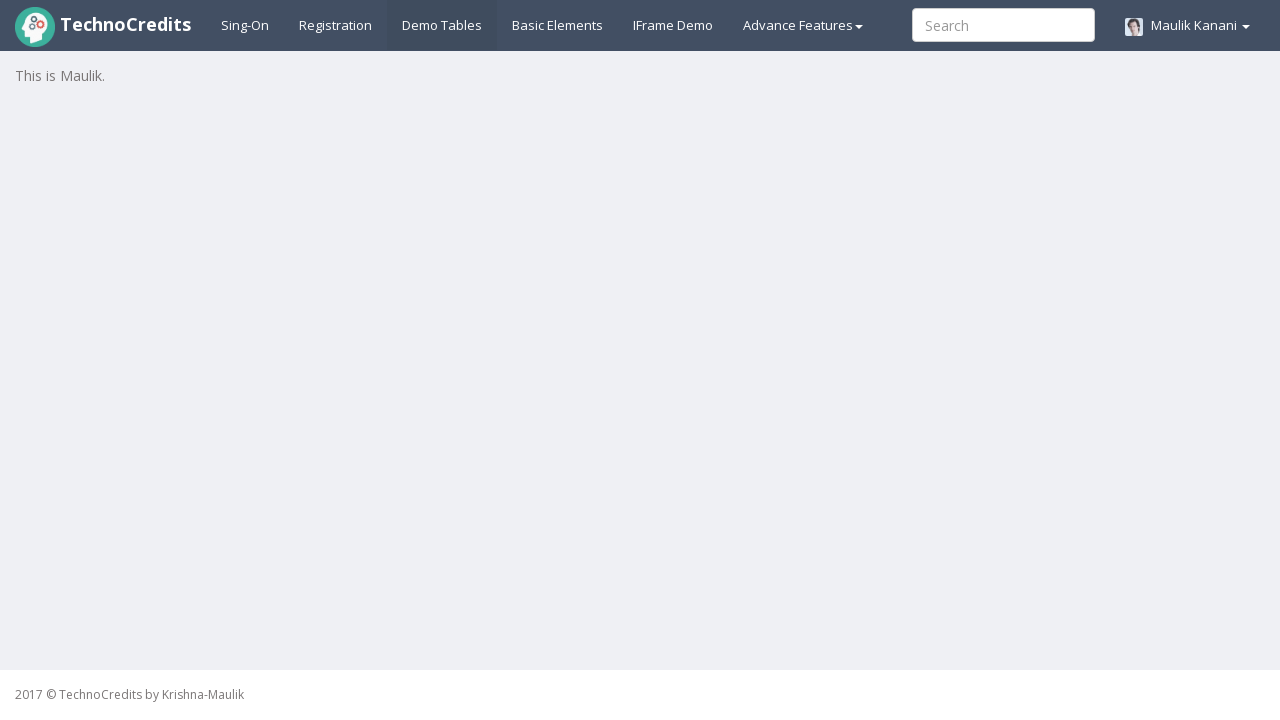

Waited for demo tables page to load with table visible
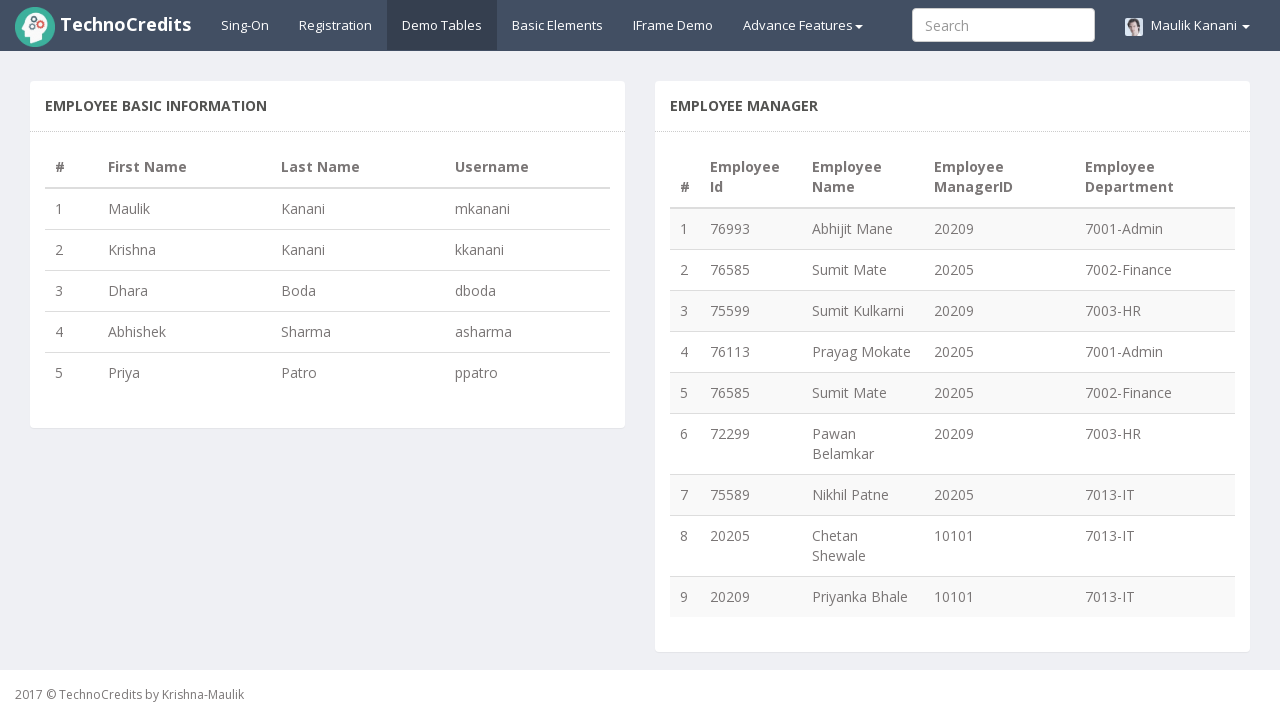

Located table rows containing employee data
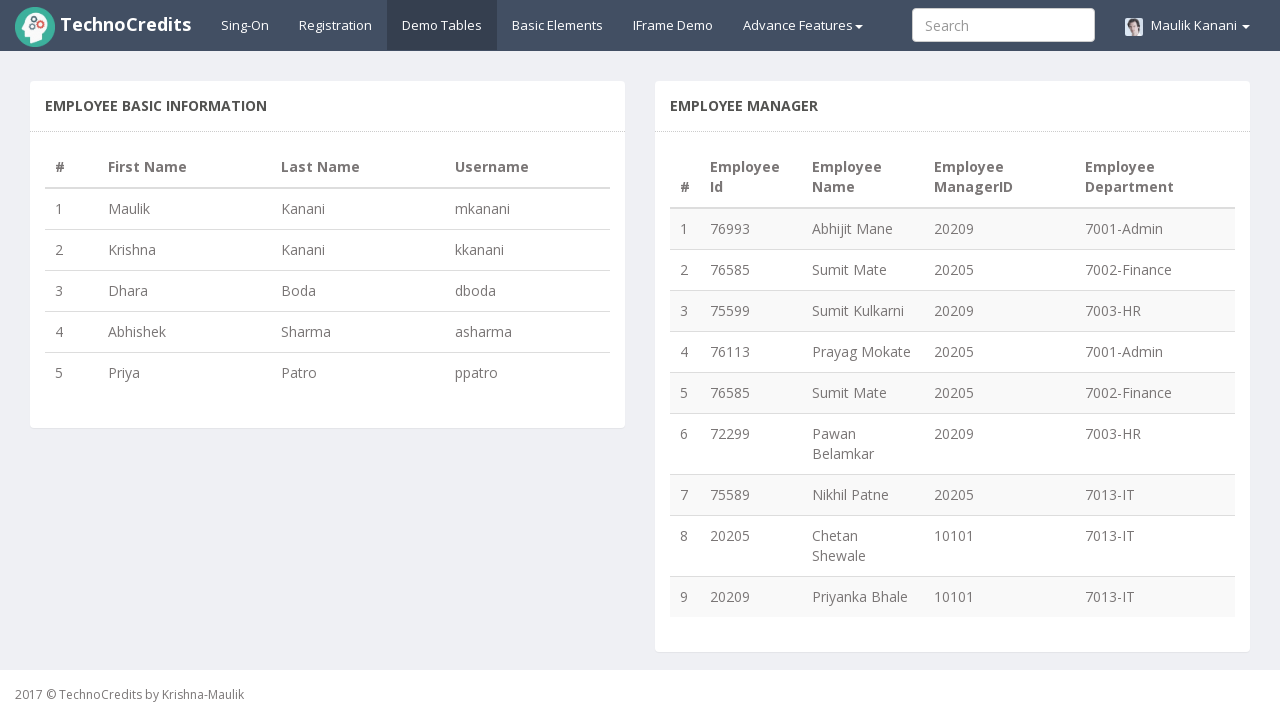

Retrieved count of table rows: 9
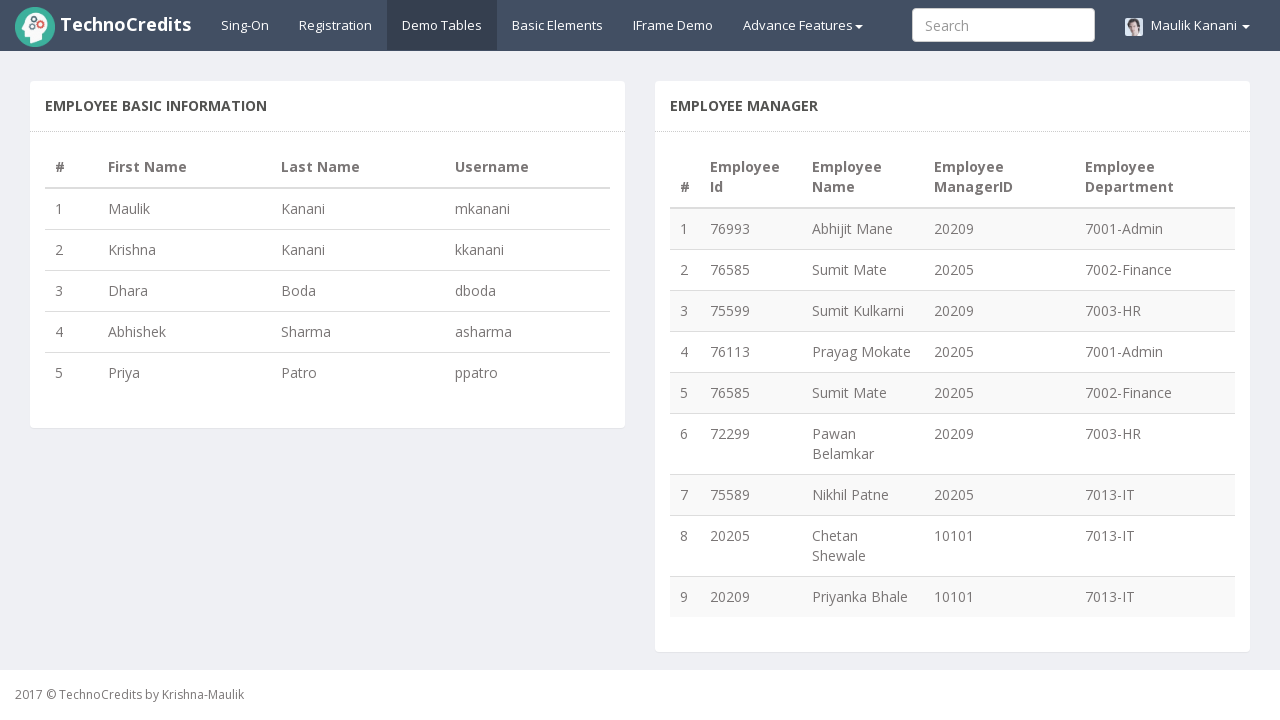

Extracted employee ID from row 1: 76993
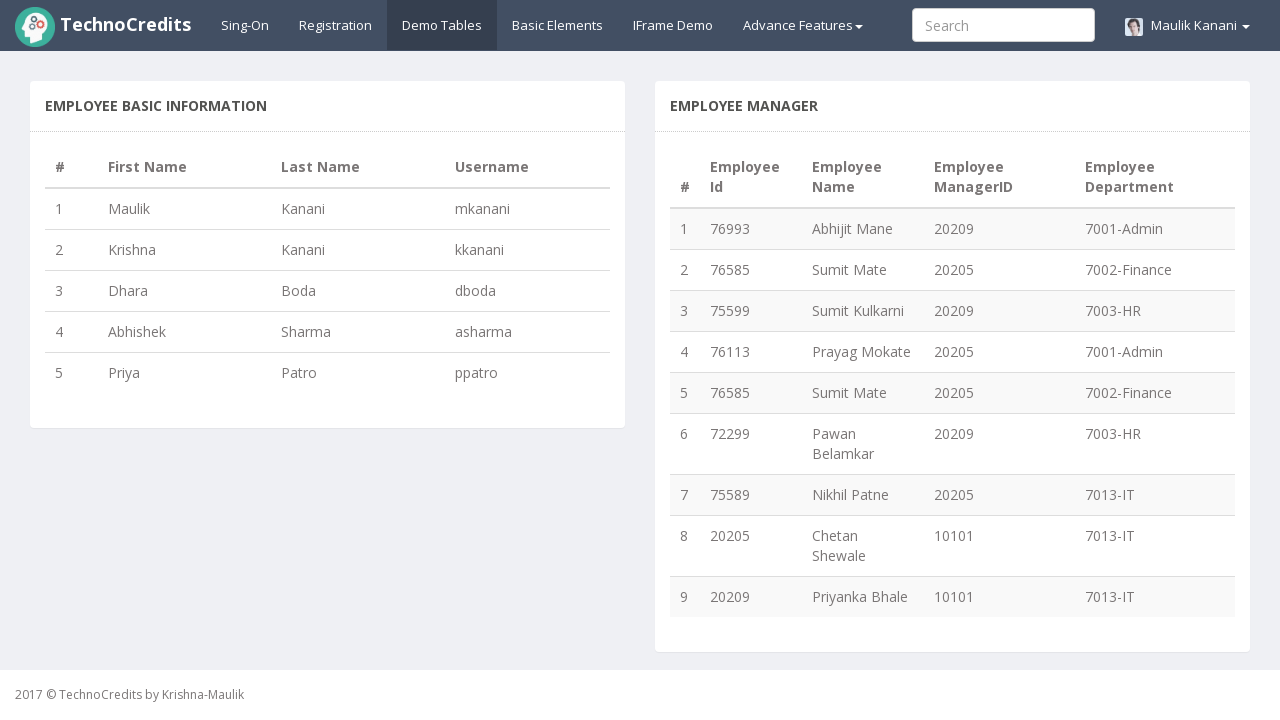

Extracted employee name from row 1: Abhijit Mane
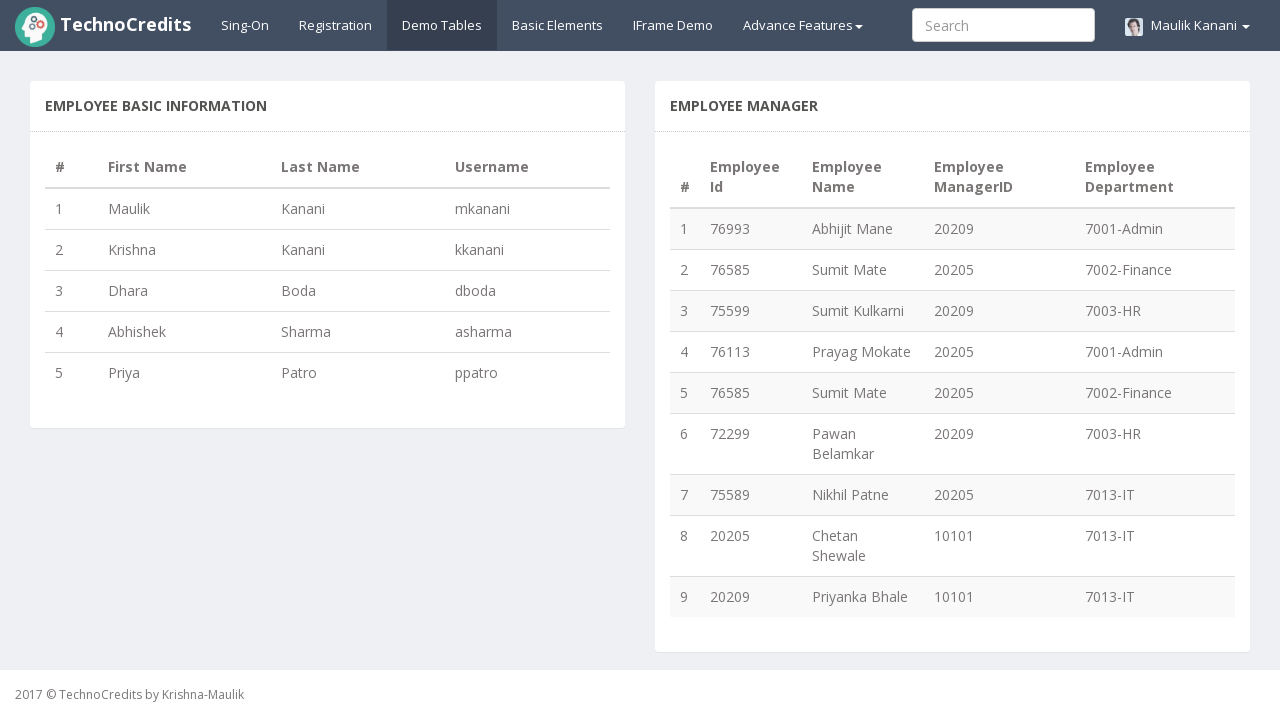

Extracted employee ID from row 2: 76585
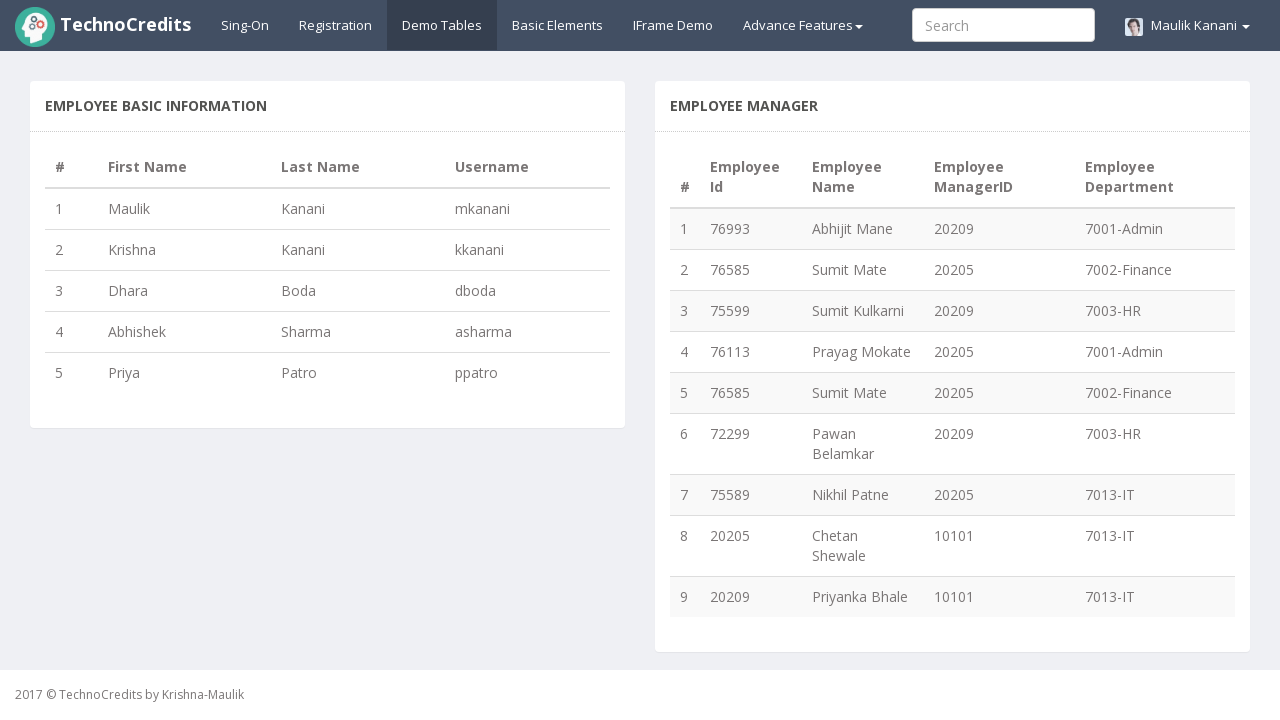

Extracted employee name from row 2: Sumit Mate
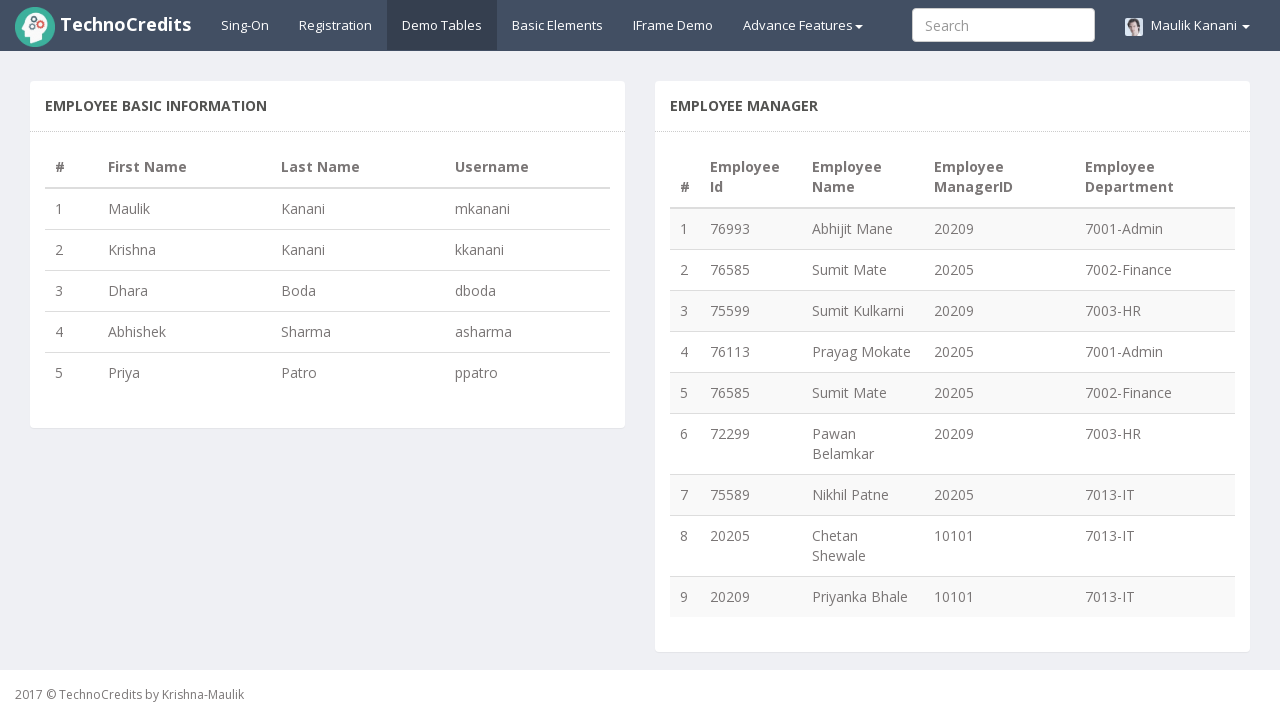

Extracted employee ID from row 3: 75599
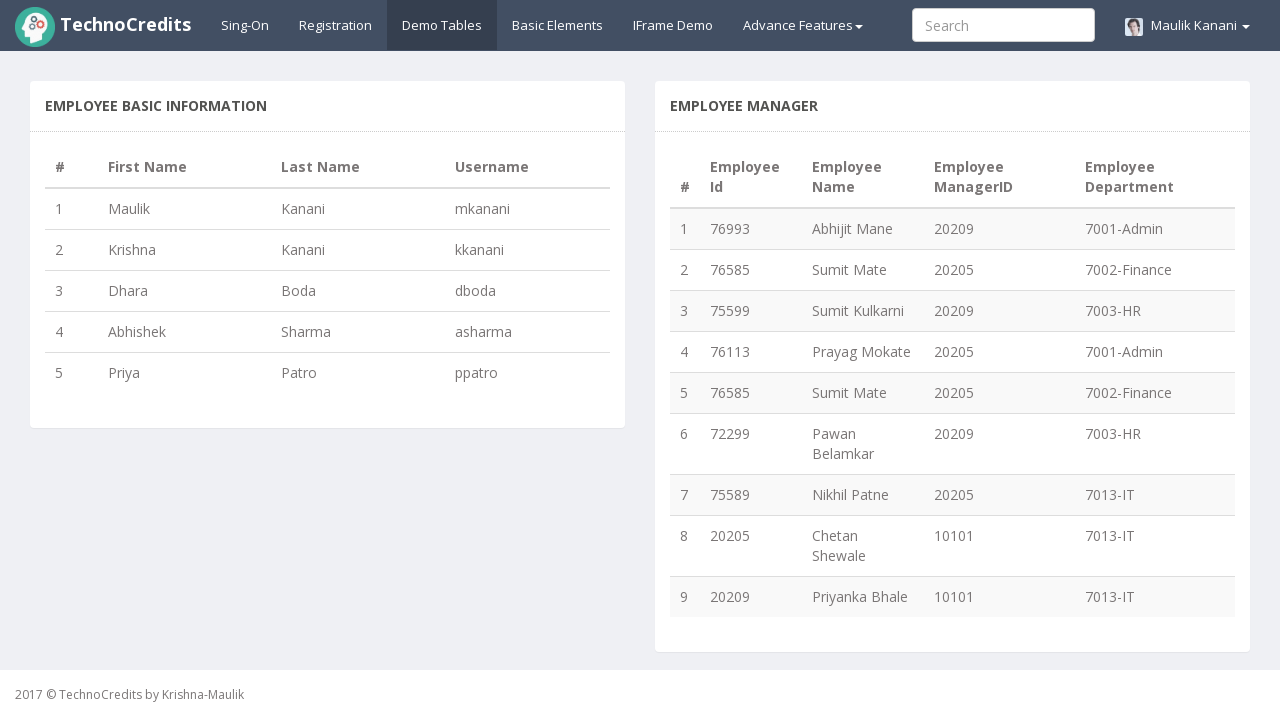

Extracted employee name from row 3: Sumit Kulkarni
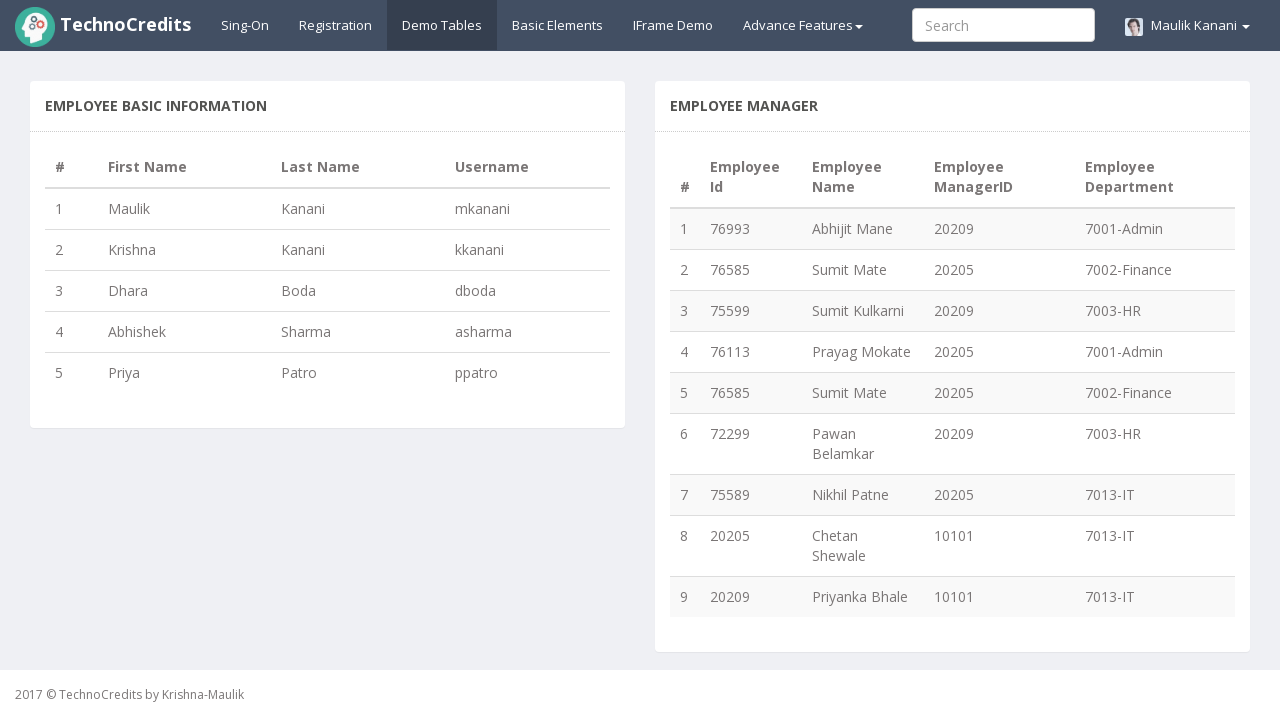

Extracted employee ID from row 4: 76113
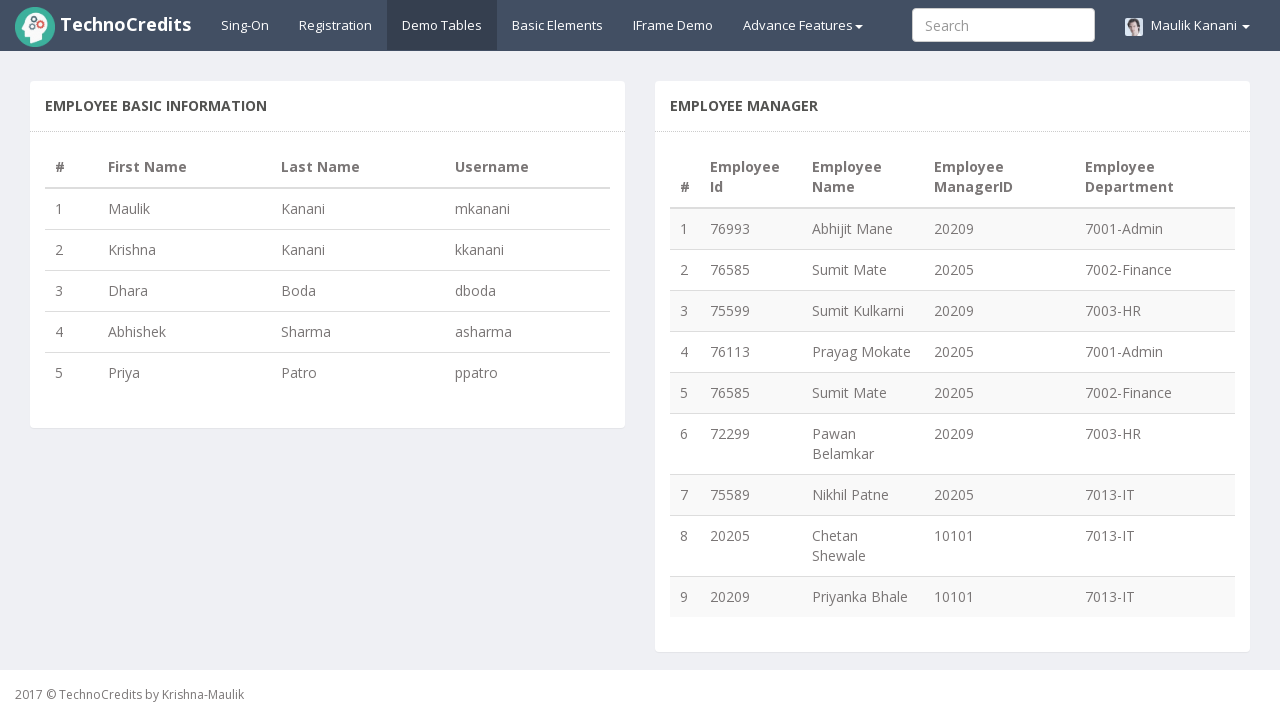

Extracted employee name from row 4: Prayag Mokate
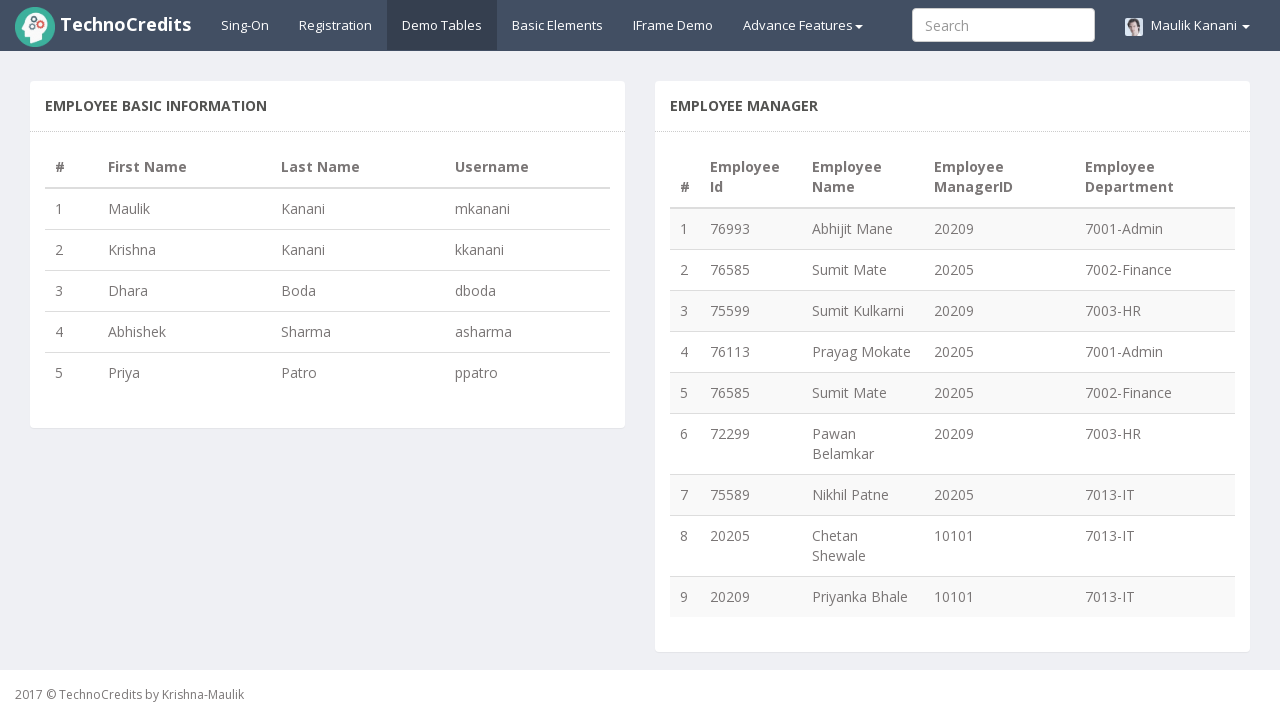

Extracted employee ID from row 5: 76585
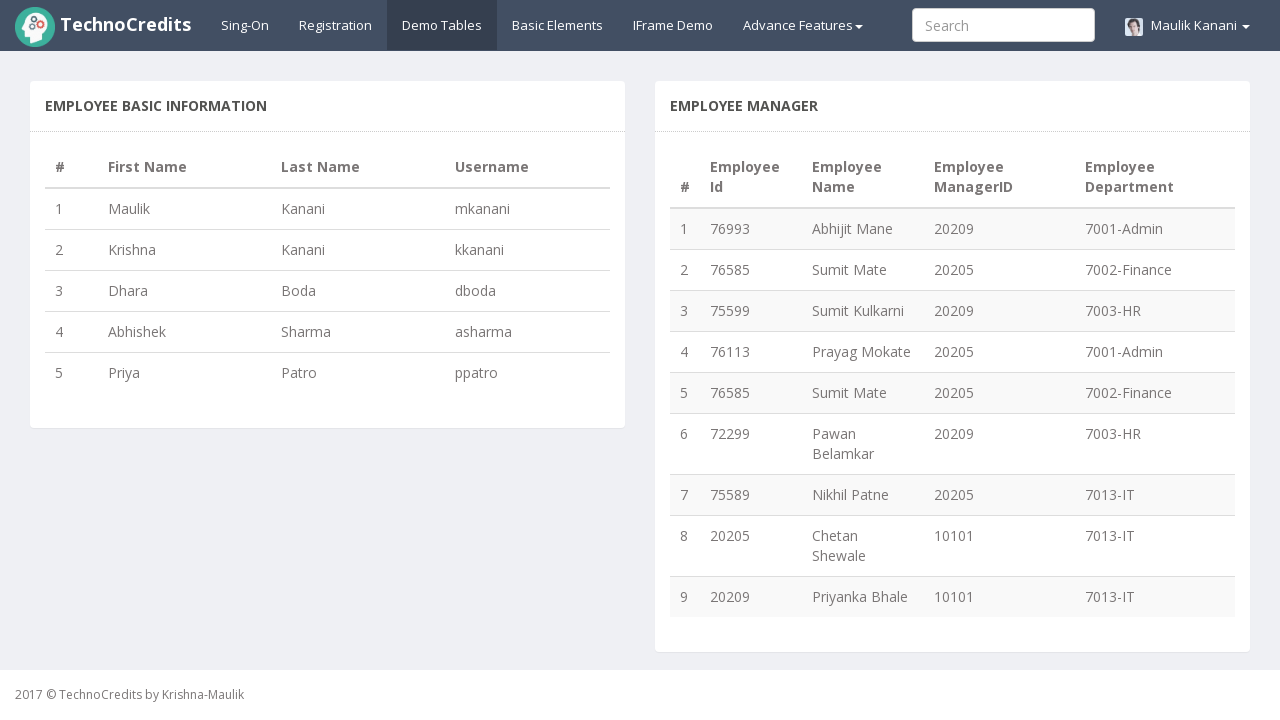

Extracted employee name from row 5: Sumit Mate
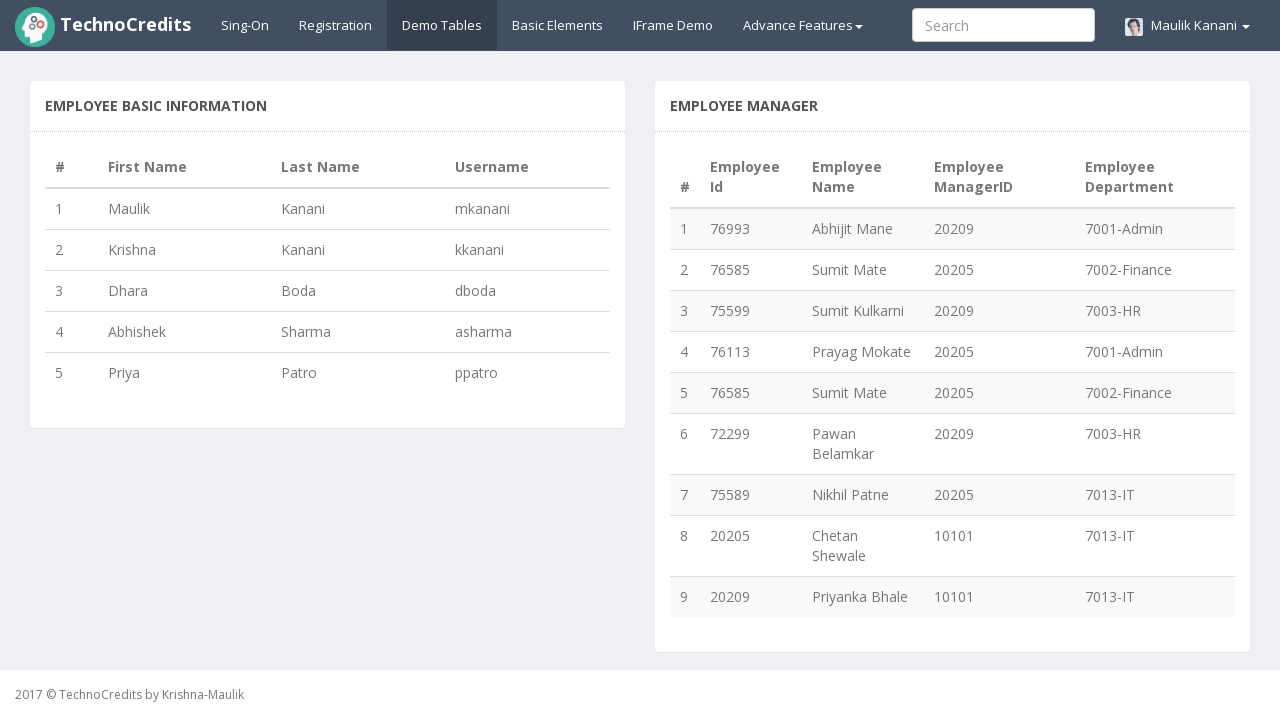

Extracted employee ID from row 6: 72299
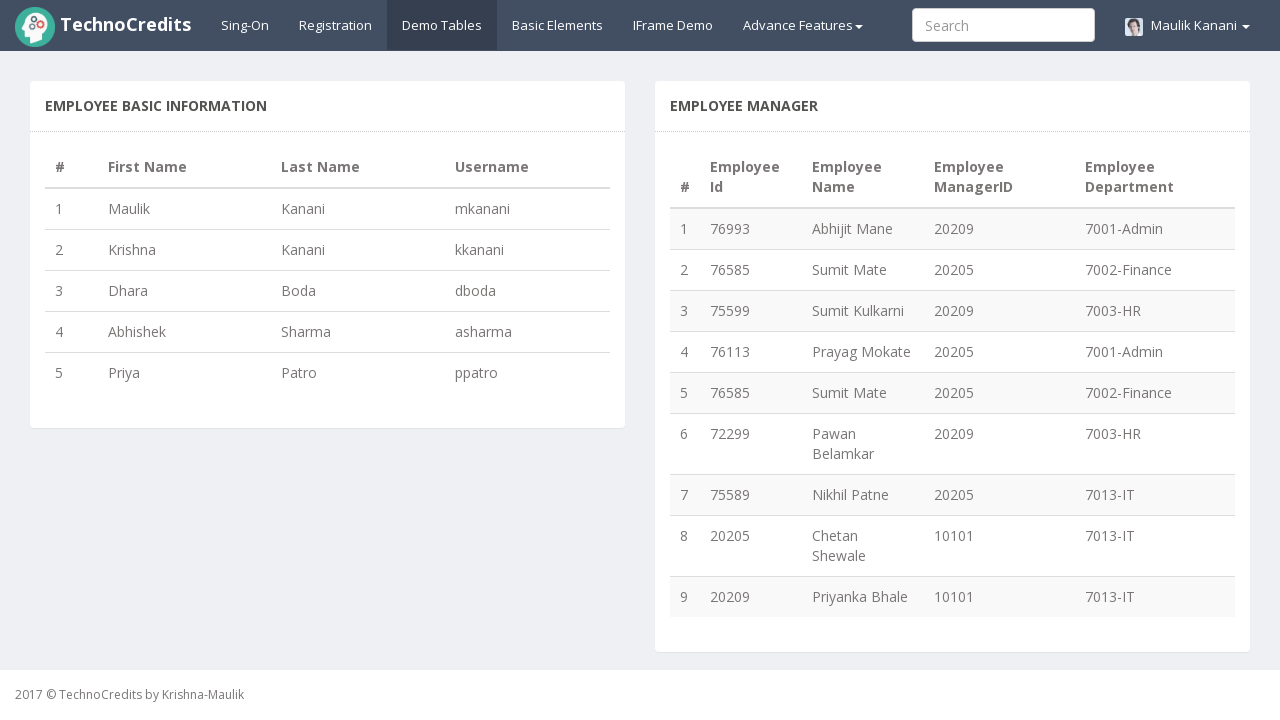

Extracted employee name from row 6: Pawan Belamkar
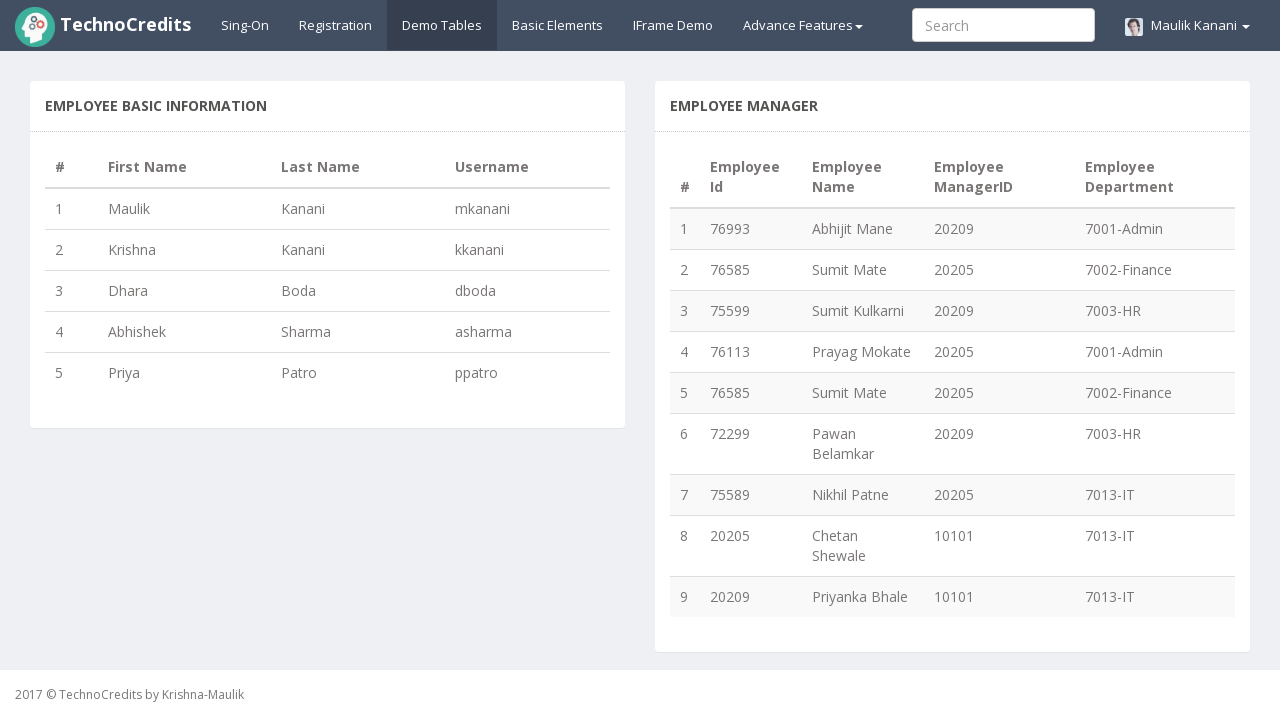

Extracted employee ID from row 7: 75589
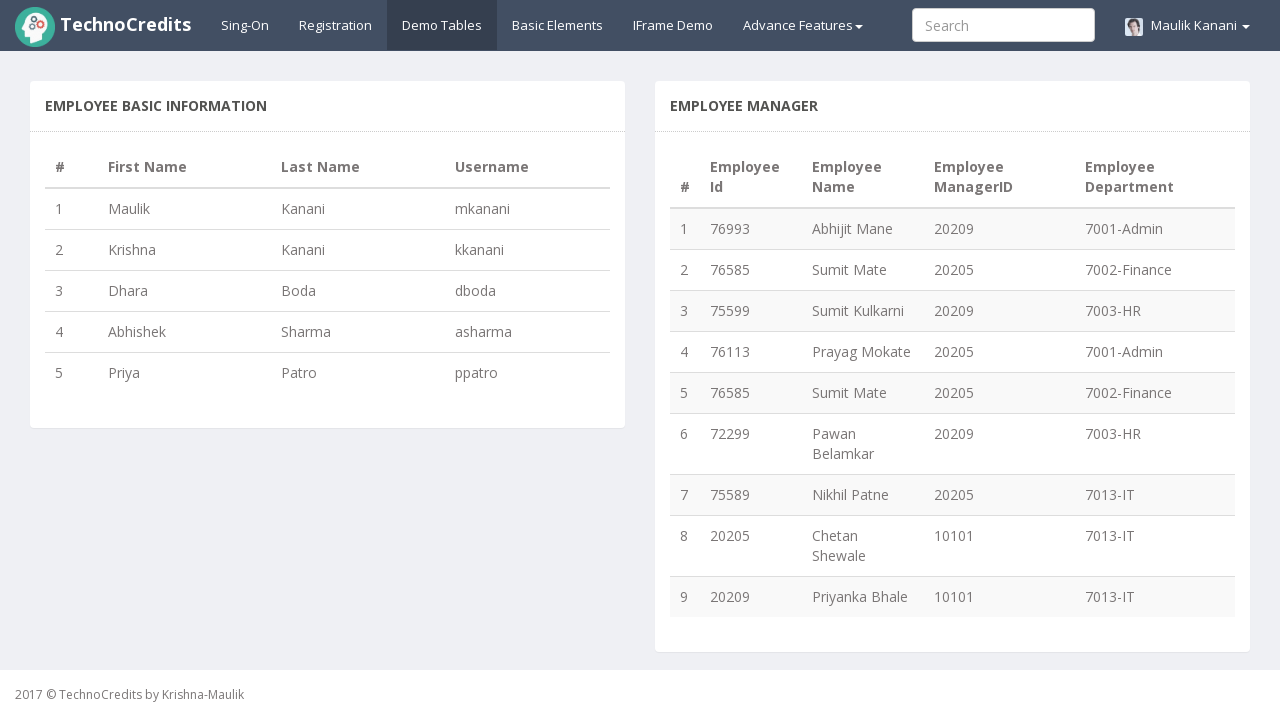

Extracted employee name from row 7: Nikhil Patne
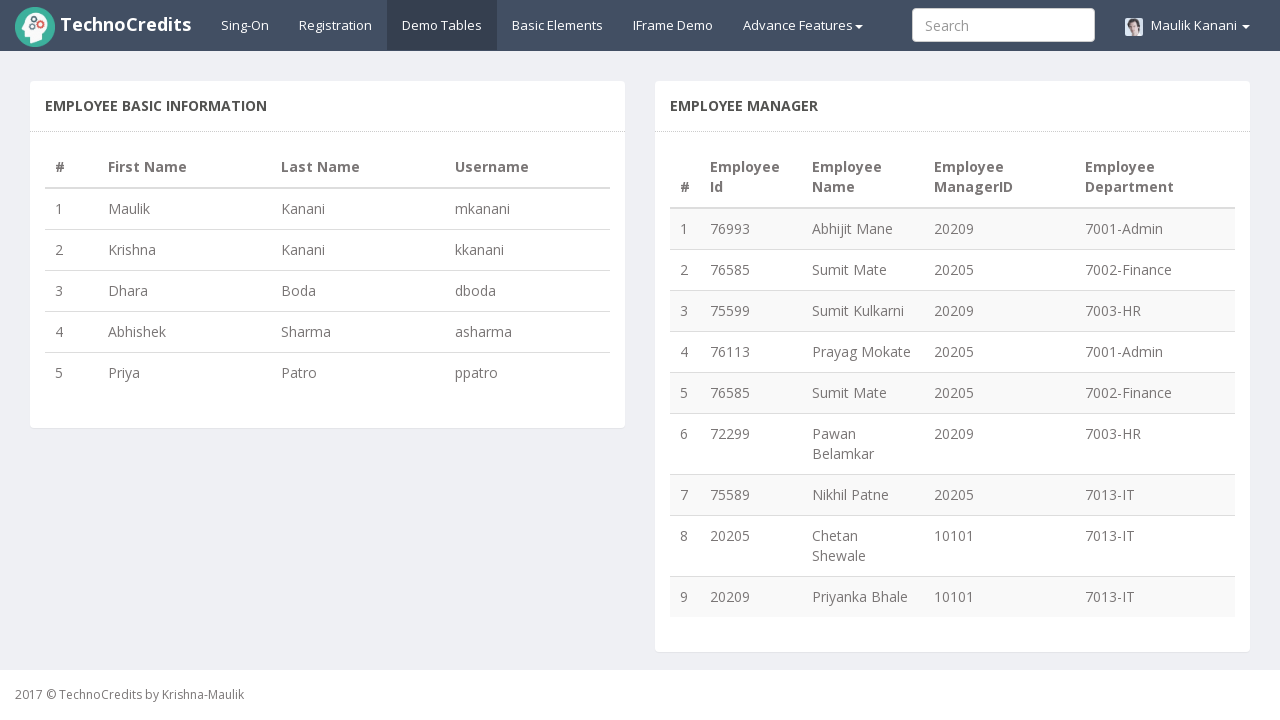

Extracted employee ID from row 8: 20205
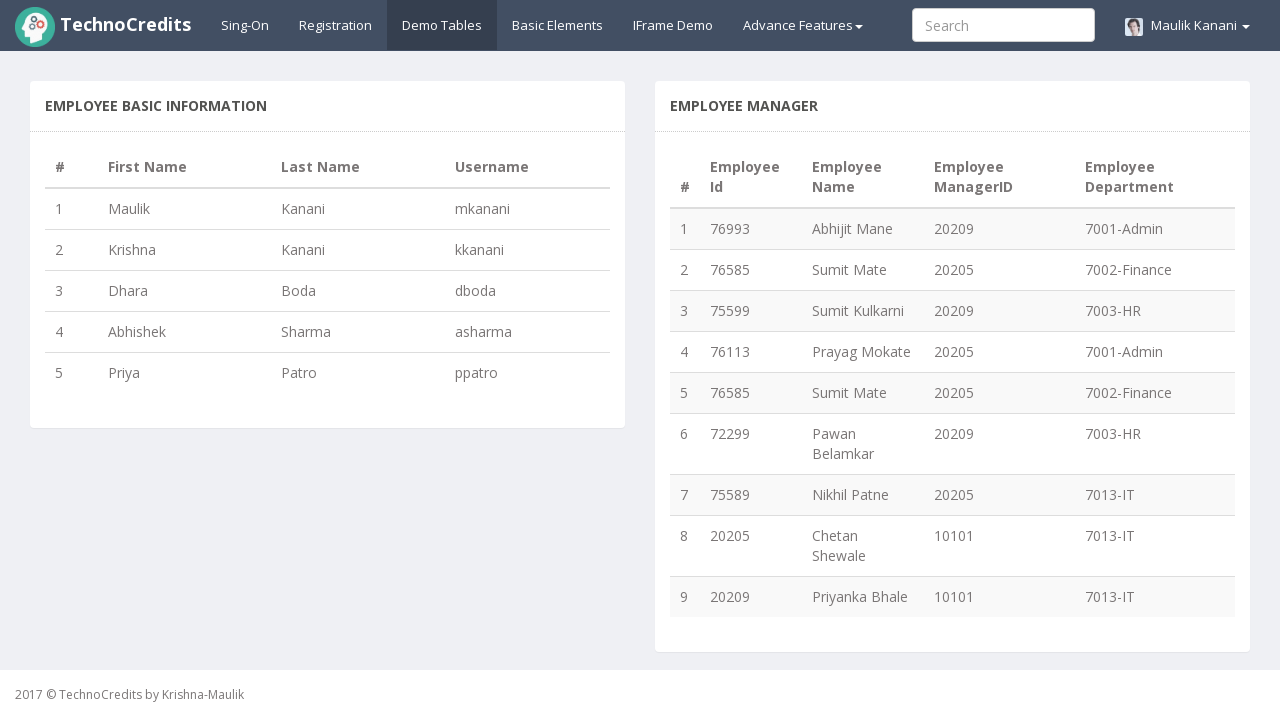

Extracted employee name from row 8: Chetan Shewale
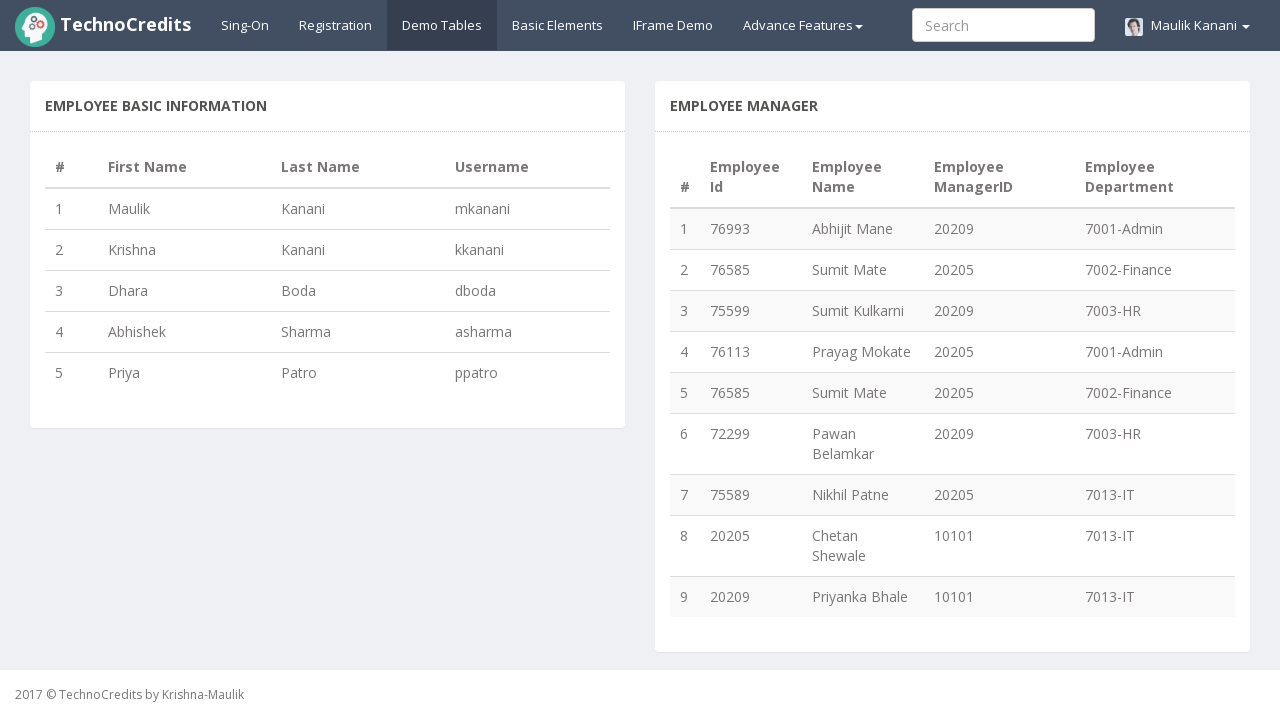

Extracted employee ID from row 9: 20209
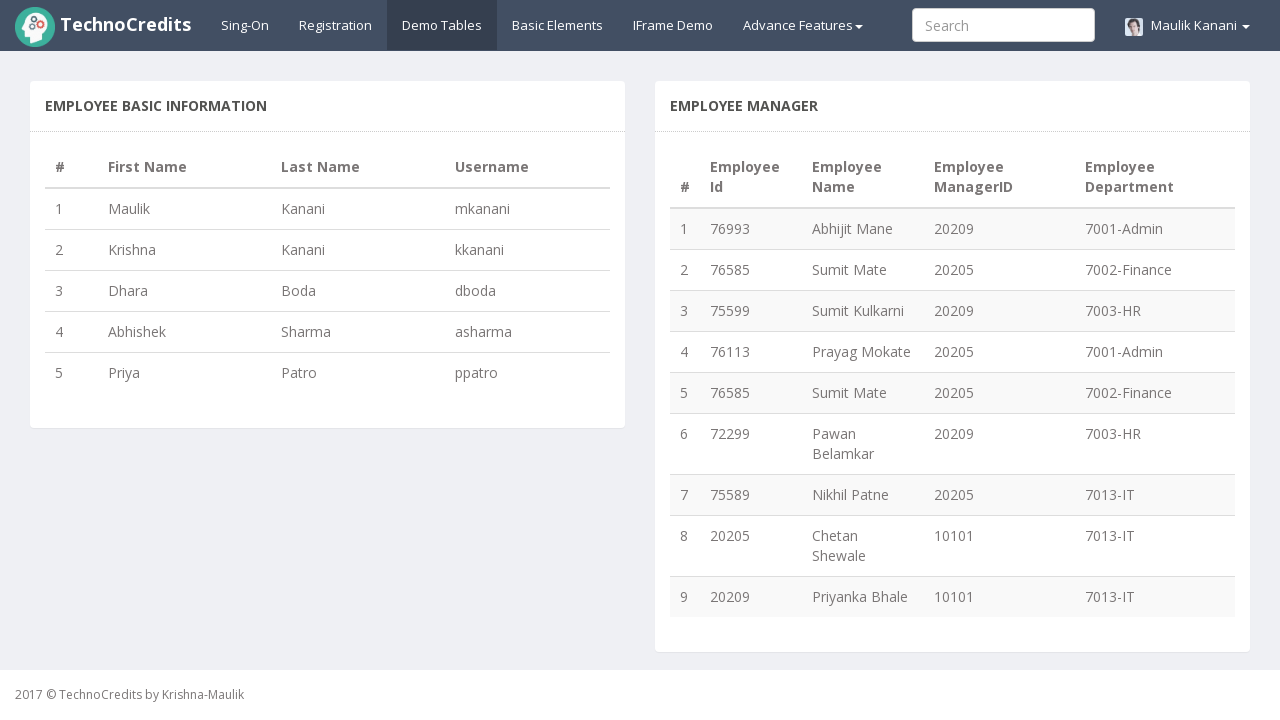

Extracted employee name from row 9: Priyanka Bhale
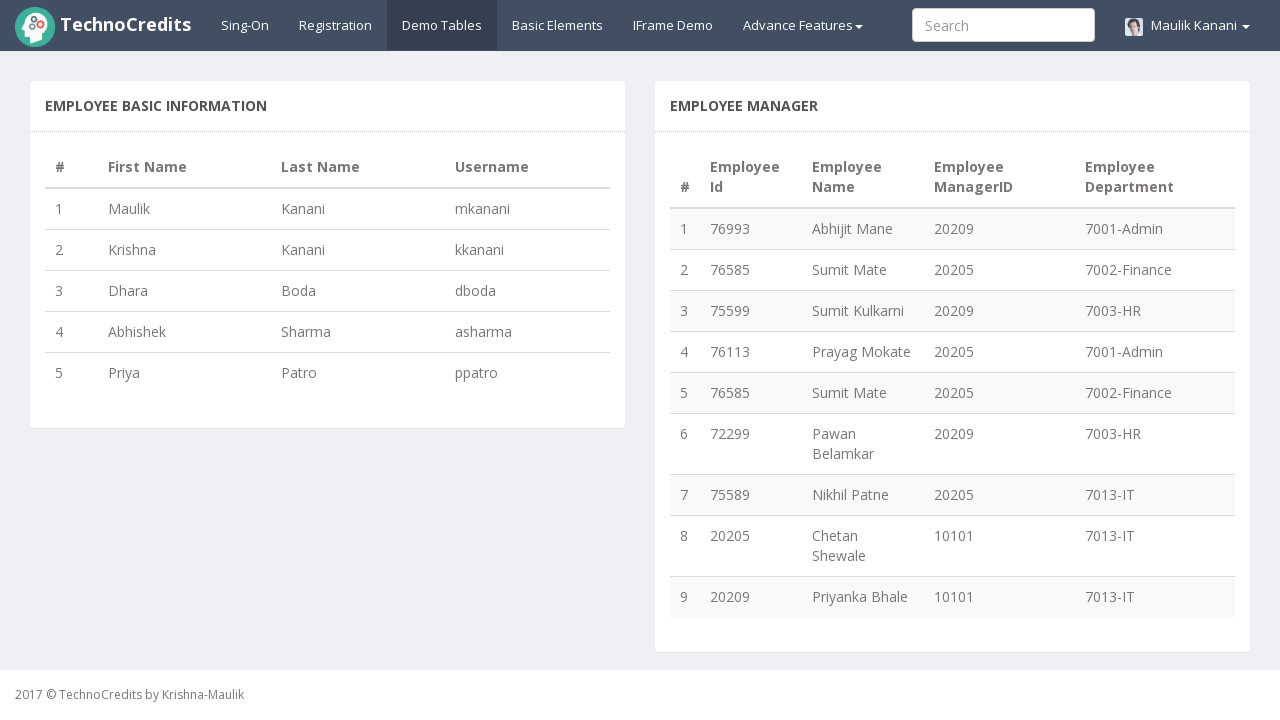

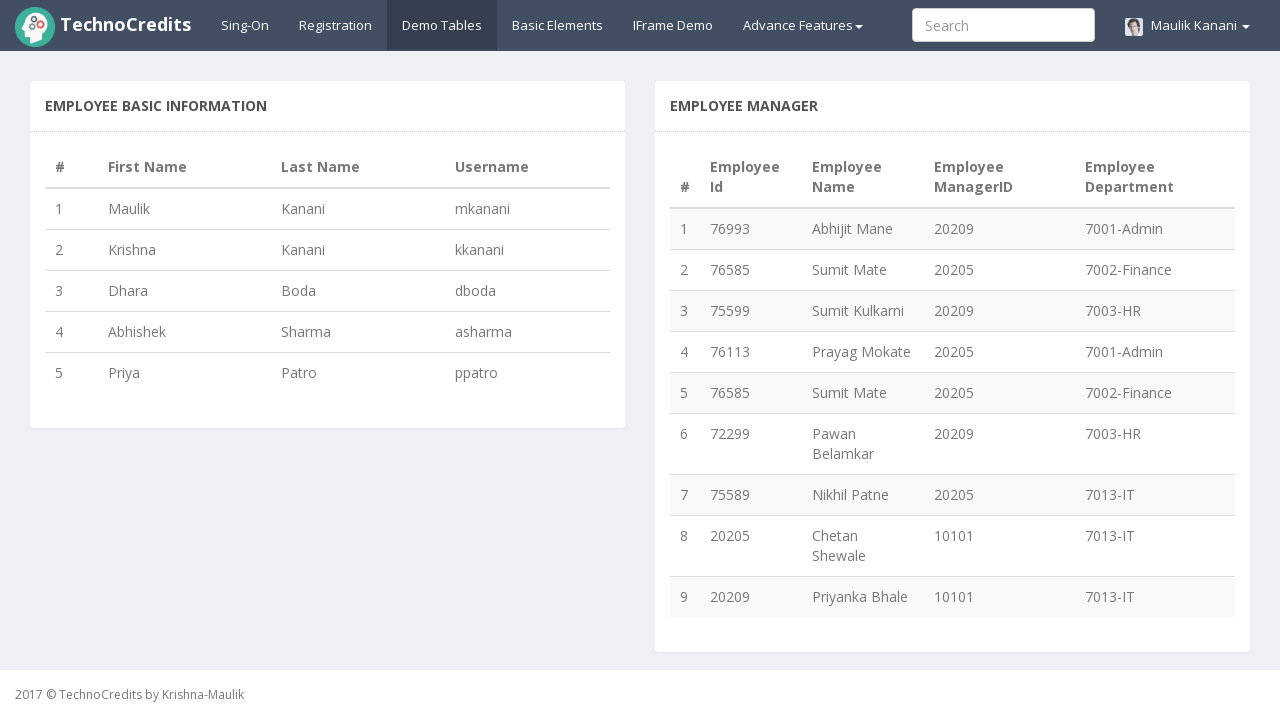